Tests checkbox functionality by verifying initial state, clicking to select, verifying selected state, clicking to unselect, and counting total checkboxes on the page

Starting URL: https://rahulshettyacademy.com/AutomationPractice/

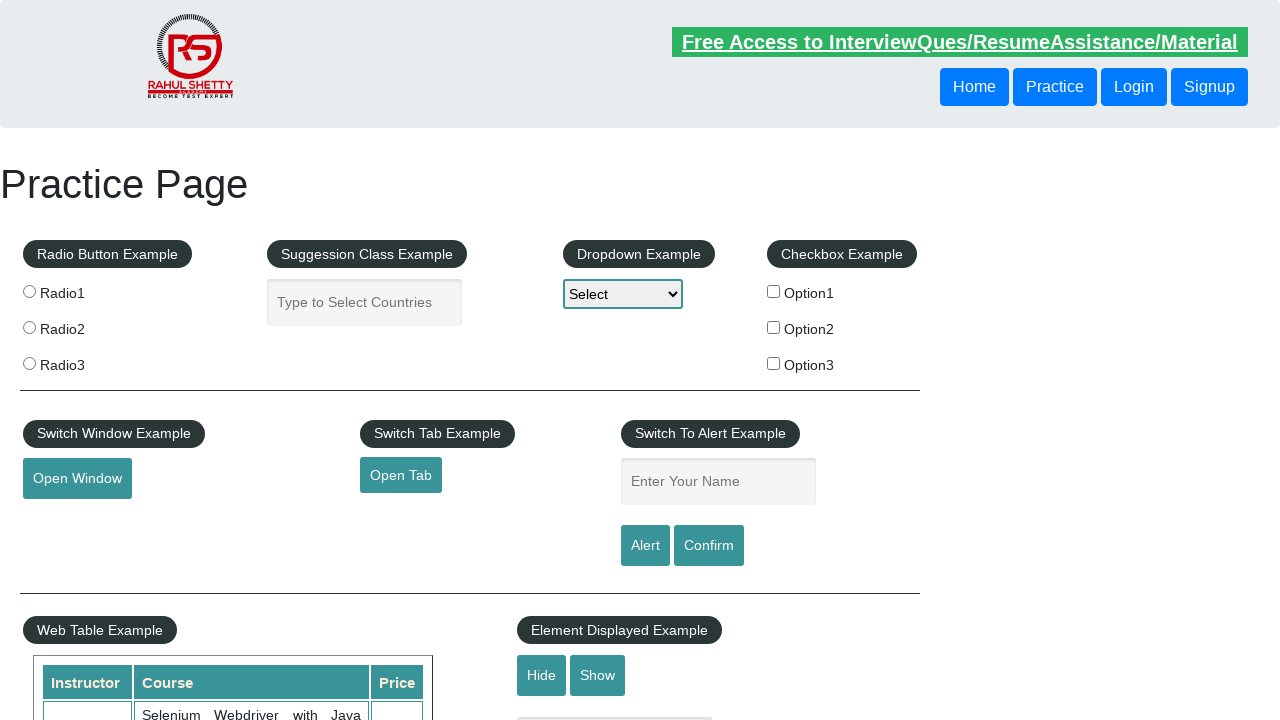

Navigated to AutomationPractice page
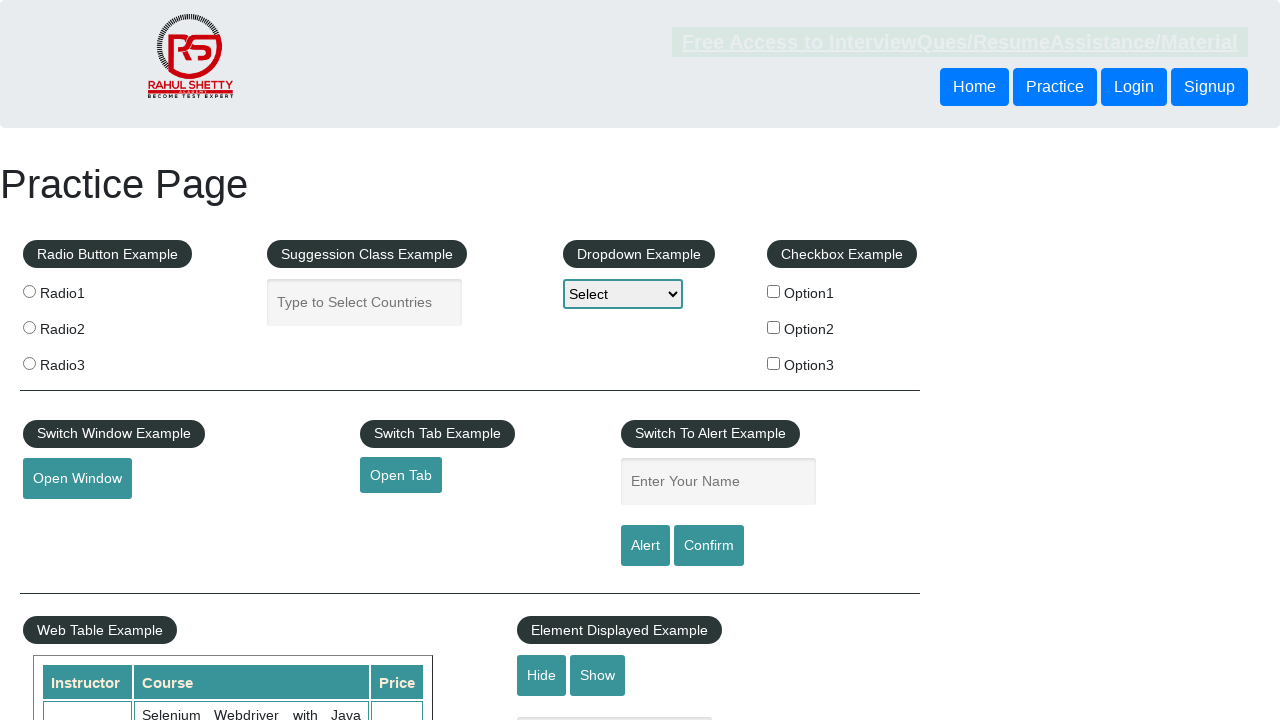

Verified checkbox Option1 is initially unchecked
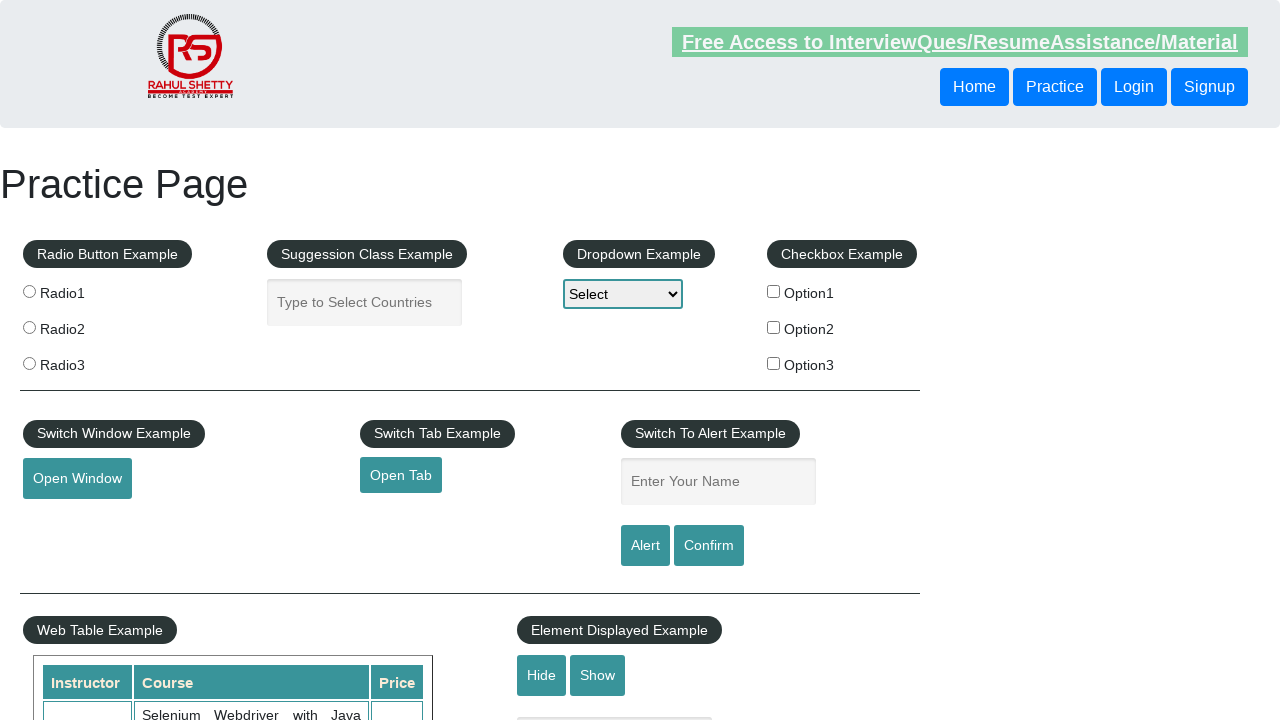

Clicked checkbox Option1 to select it at (774, 291) on xpath=//input[@id='checkBoxOption1']
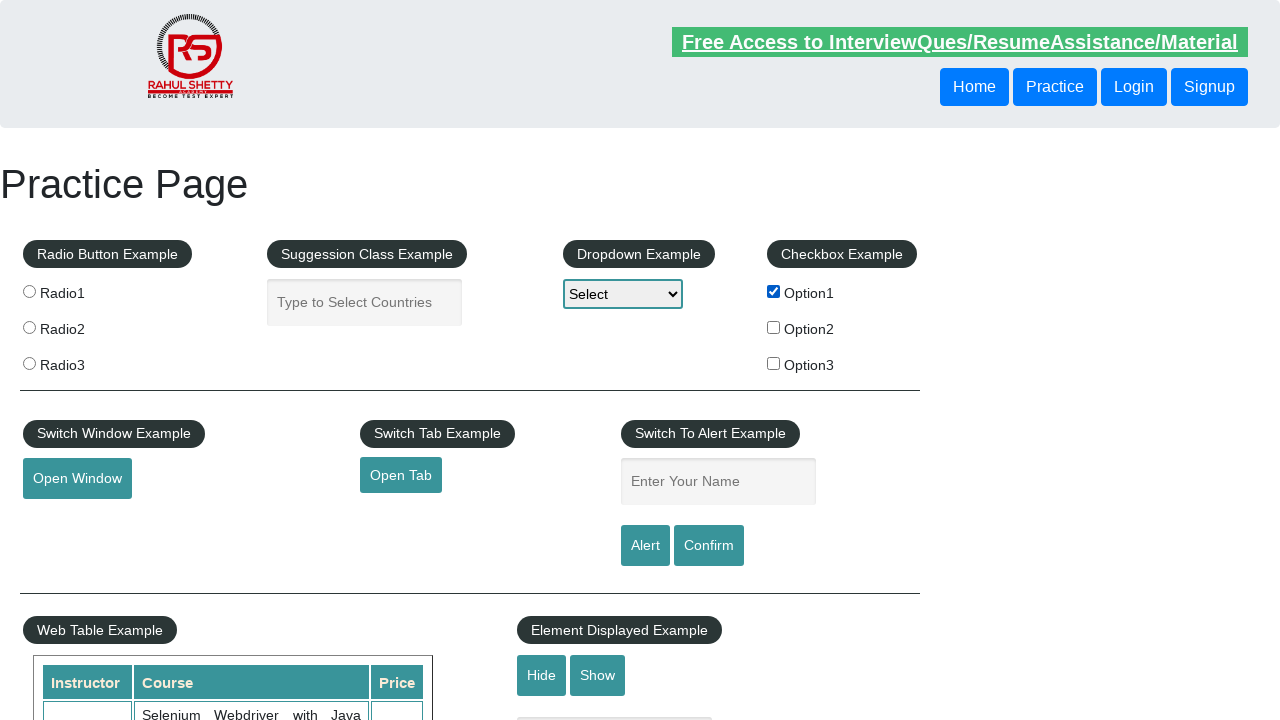

Verified checkbox Option1 is now checked
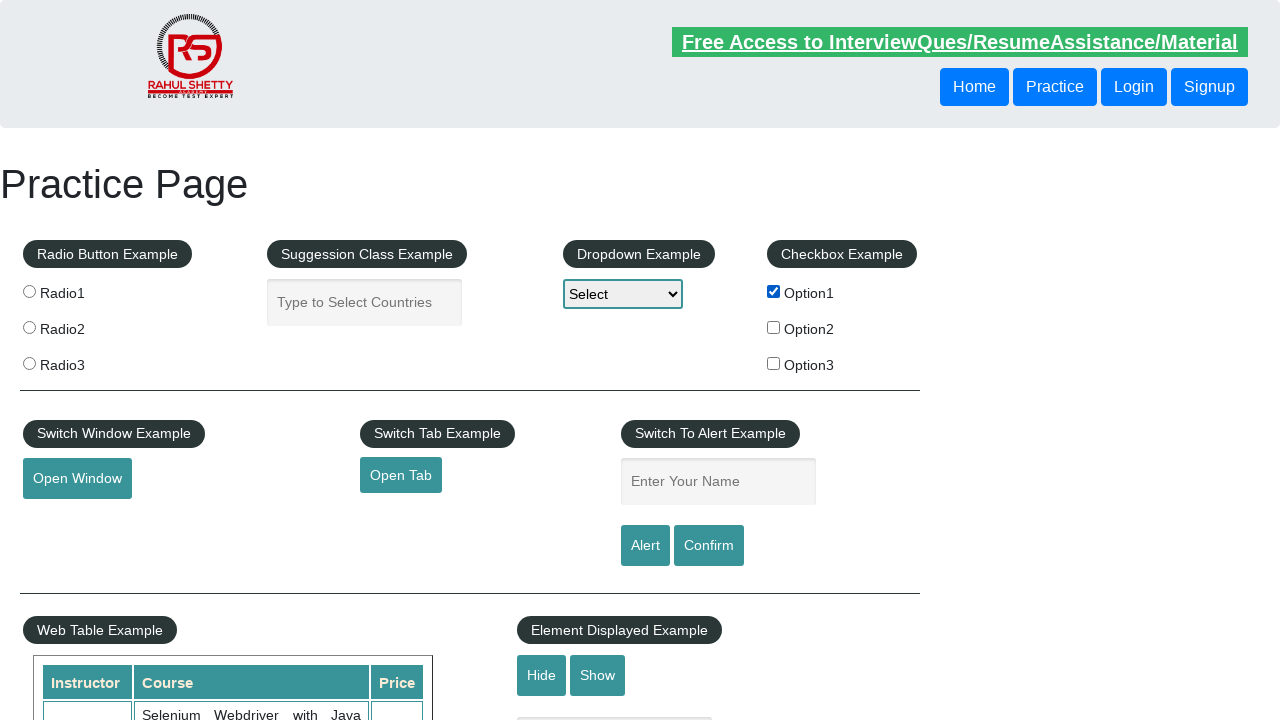

Clicked checkbox Option1 to unselect it at (774, 291) on xpath=//input[@id='checkBoxOption1']
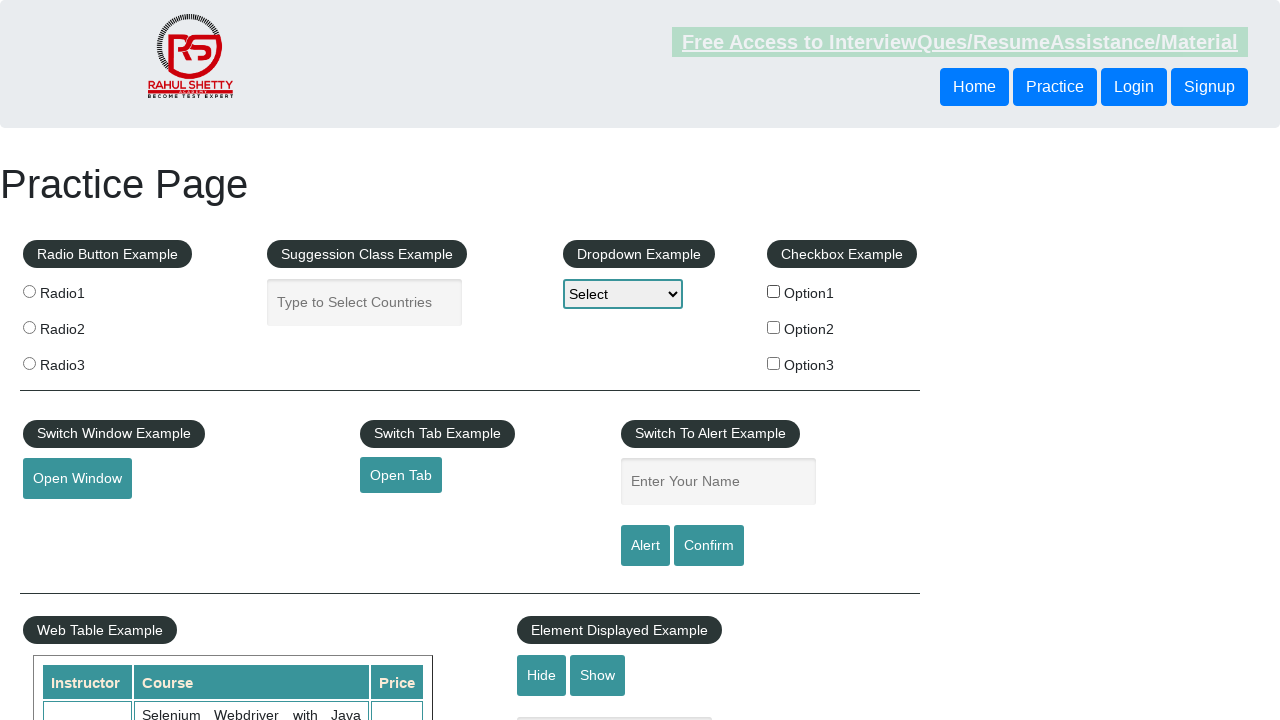

Verified checkbox Option1 is unchecked again
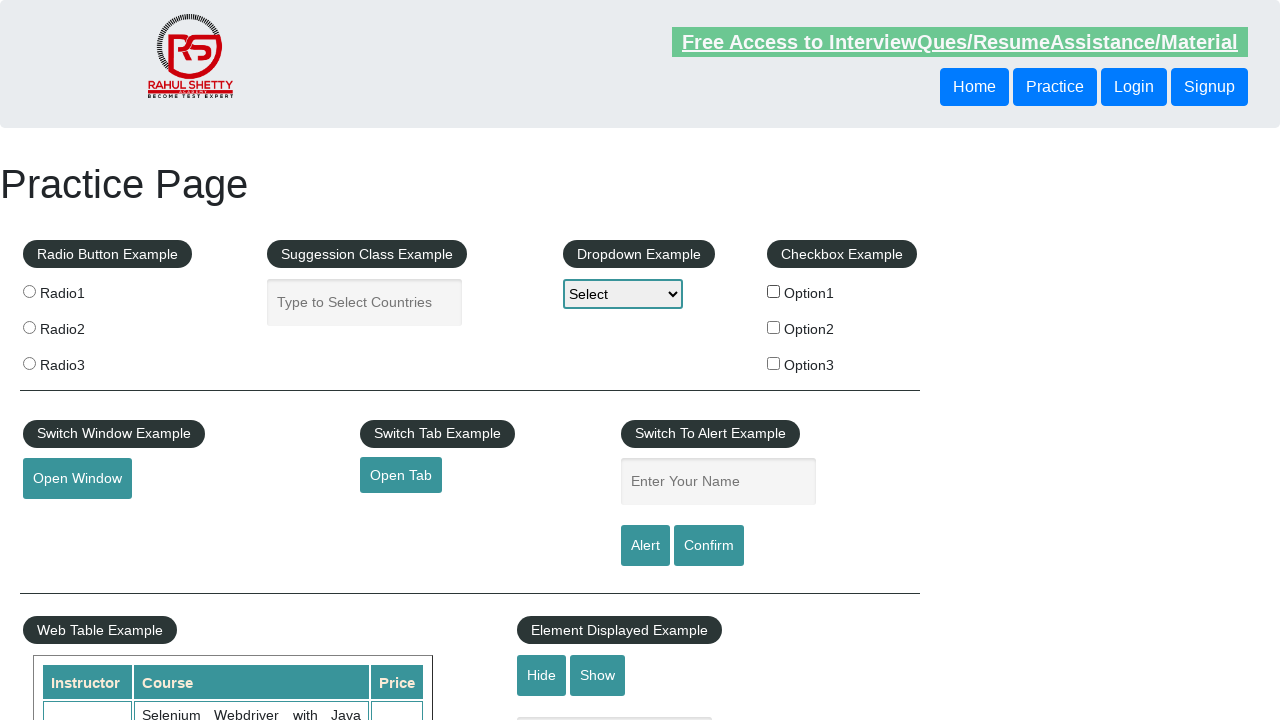

Counted total checkboxes on page: 3
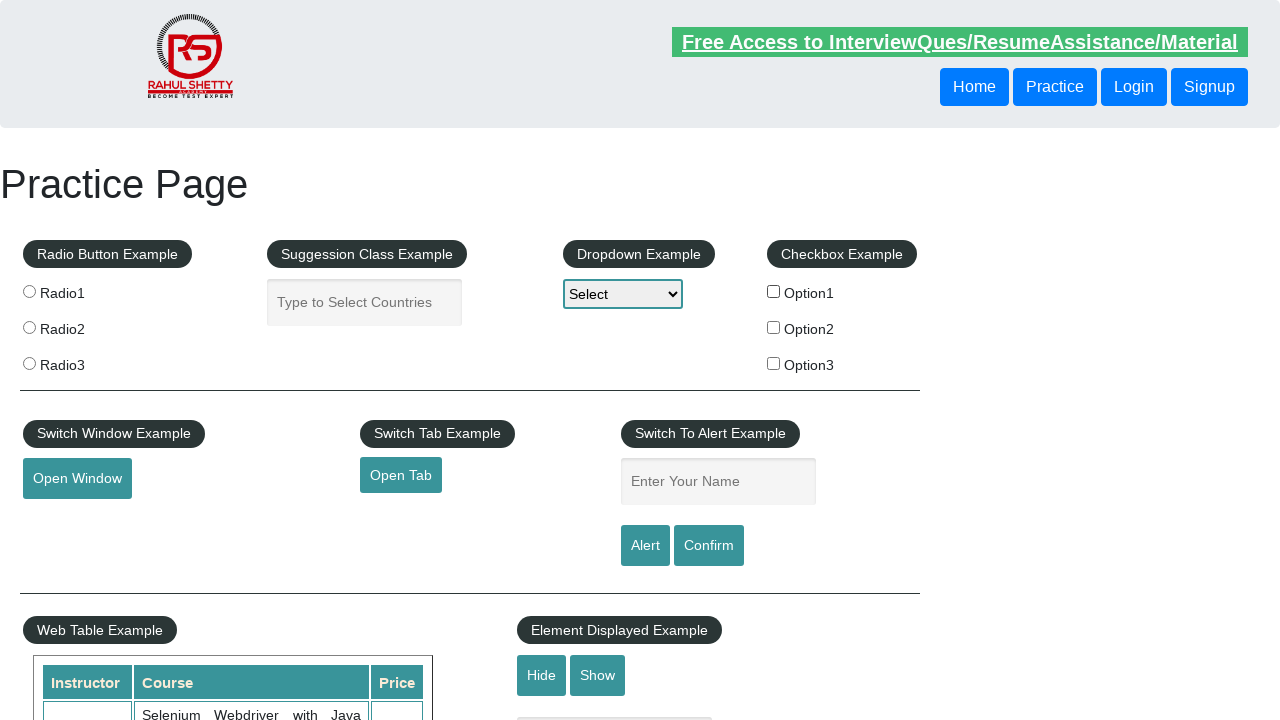

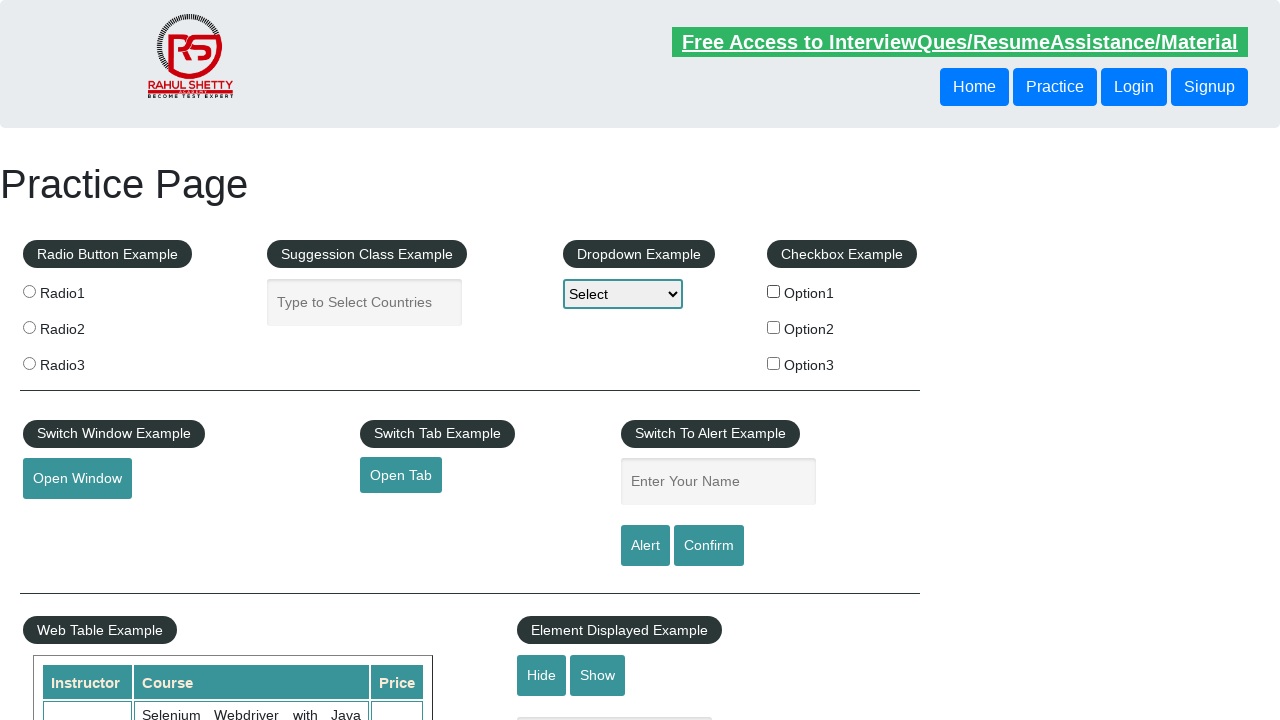